Tests a JavaScript prompt dialog by clicking a button that triggers the prompt, entering text, accepting it, and verifying the entered text appears in the result.

Starting URL: https://automationfc.github.io/basic-form/index.html

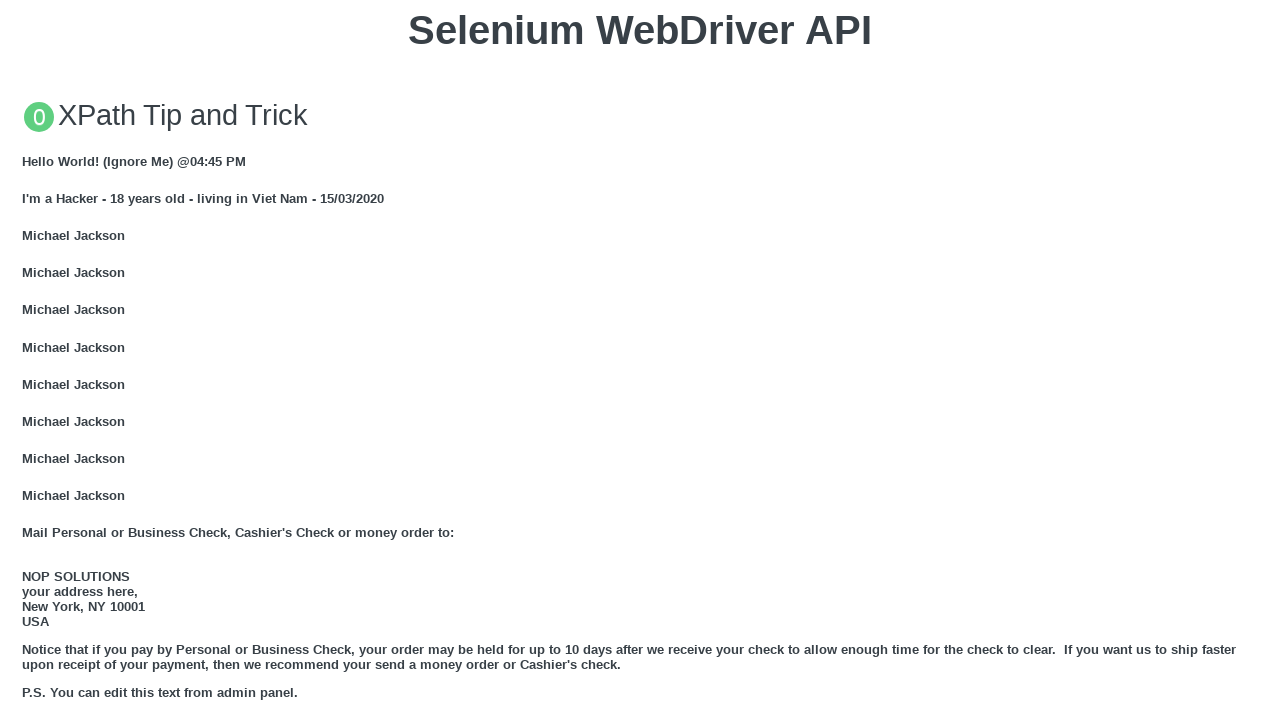

Set up dialog handler to accept prompt with text 'Selenium WebDriver'
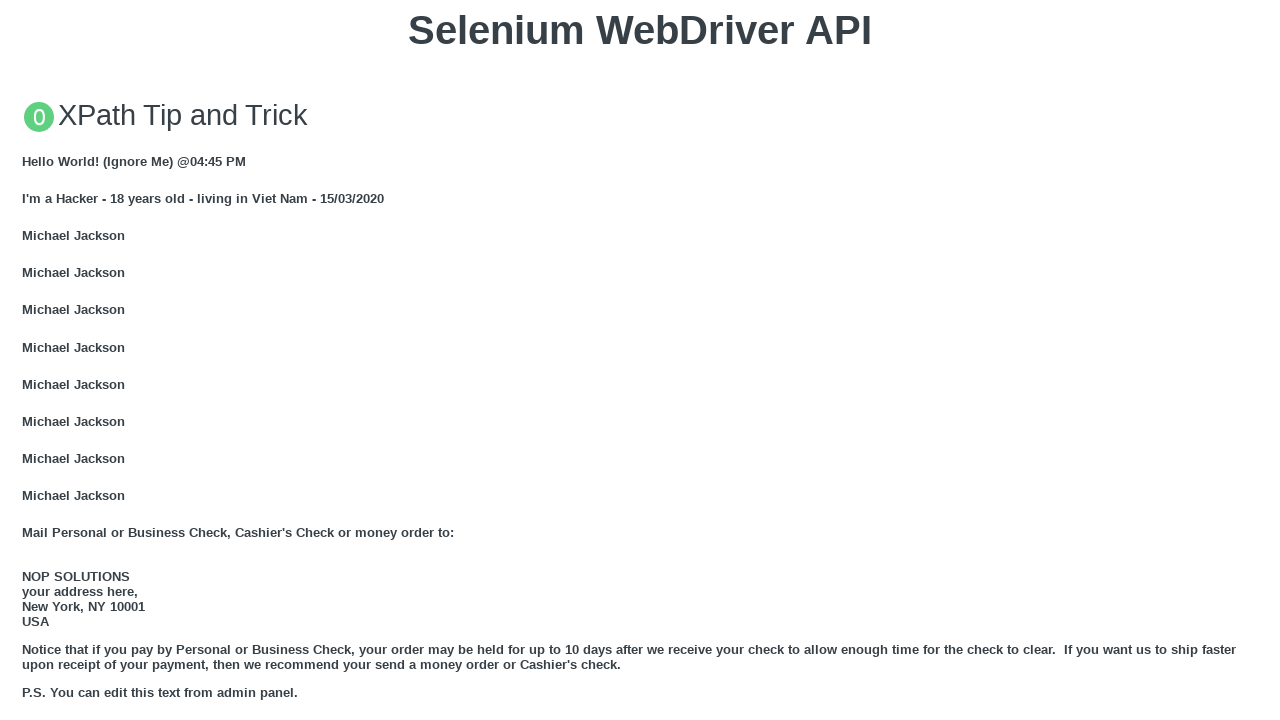

Clicked button to trigger JavaScript prompt dialog at (640, 360) on xpath=//button[text()='Click for JS Prompt']
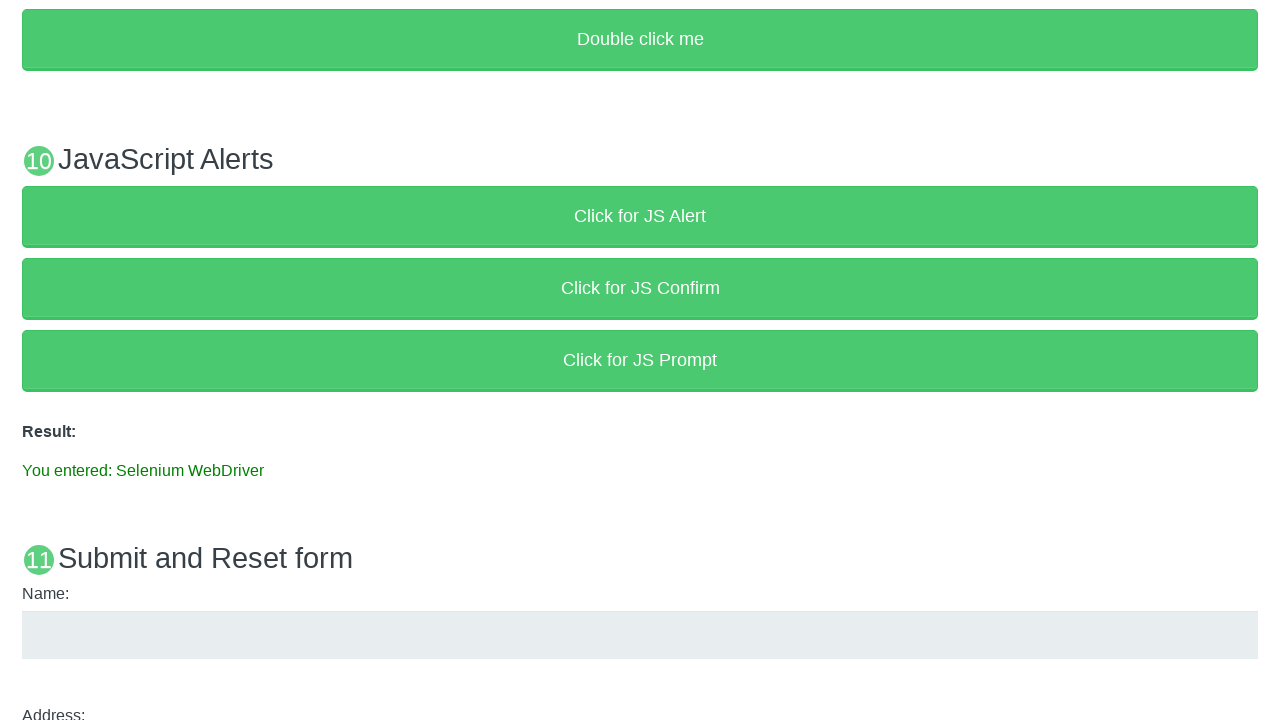

Result element appeared after prompt was accepted
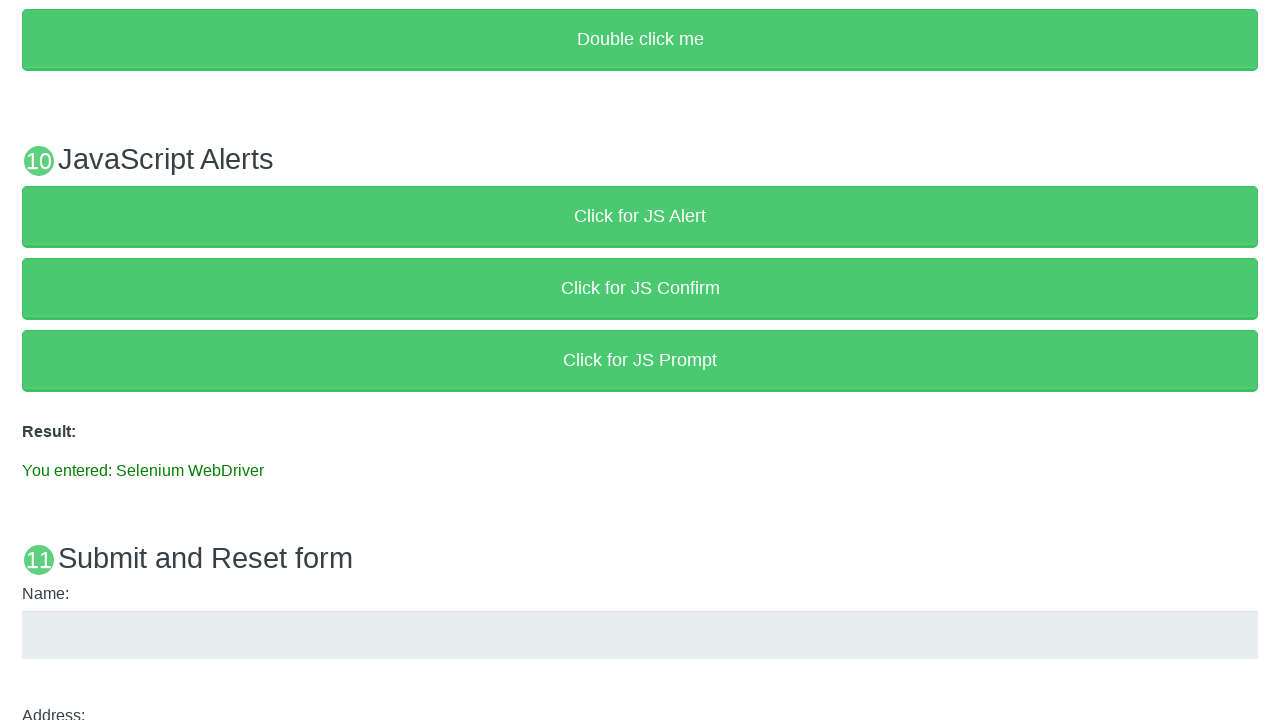

Verified result text contains entered keyword: 'You entered: Selenium WebDriver'
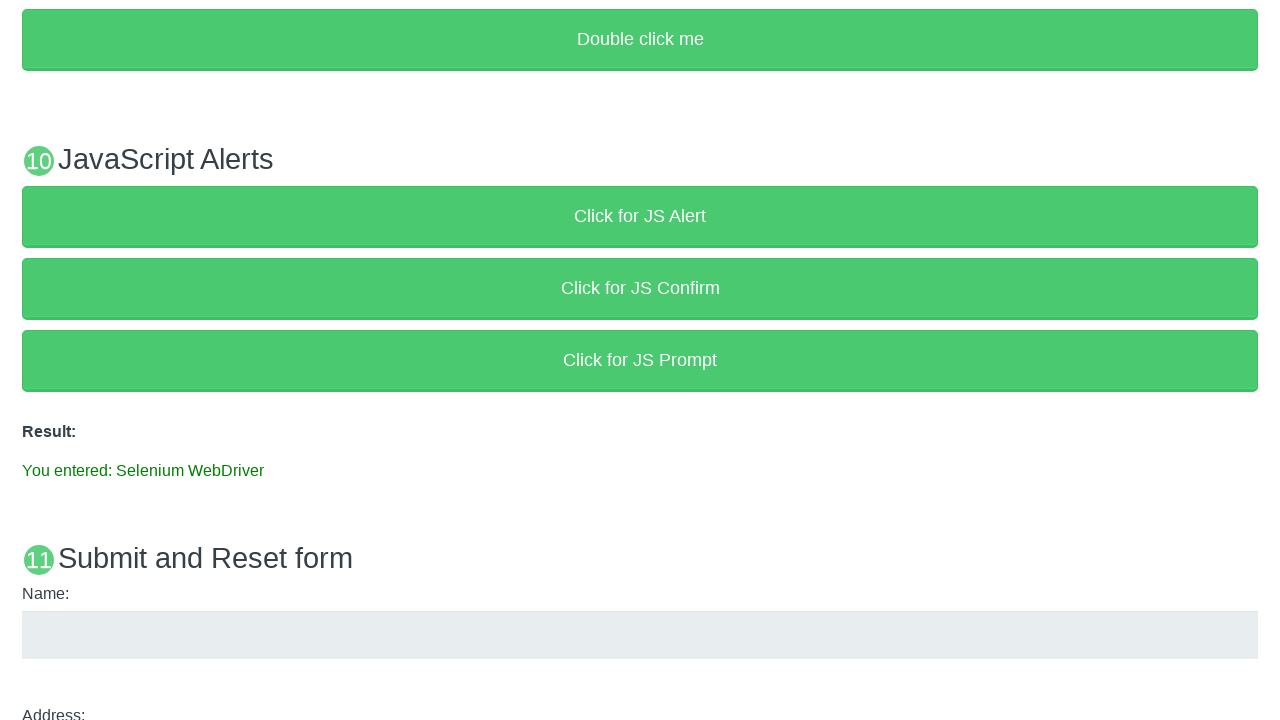

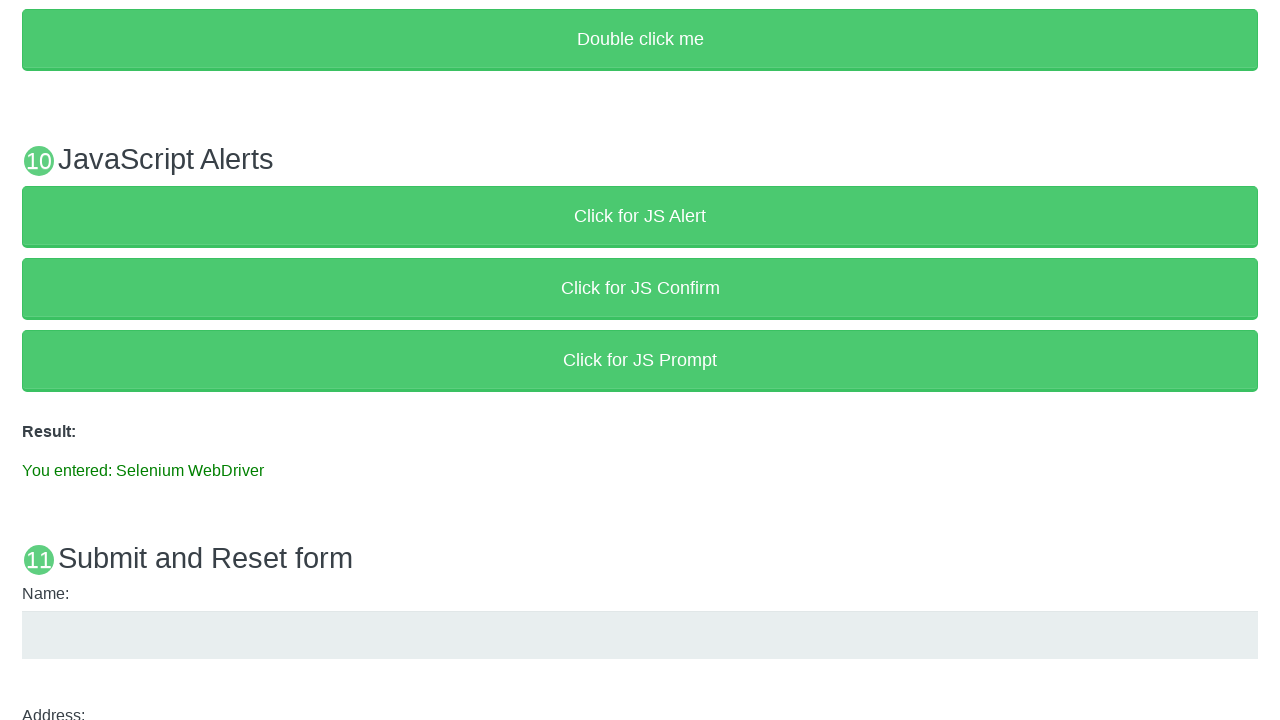